Tests HTML popup functionality by clicking a button to show a fake alert, verifying the OK button is displayed, reading the alert text, clicking OK, and verifying the popup is dismissed

Starting URL: https://testpages.herokuapp.com/styled/alerts/fake-alert-test.html

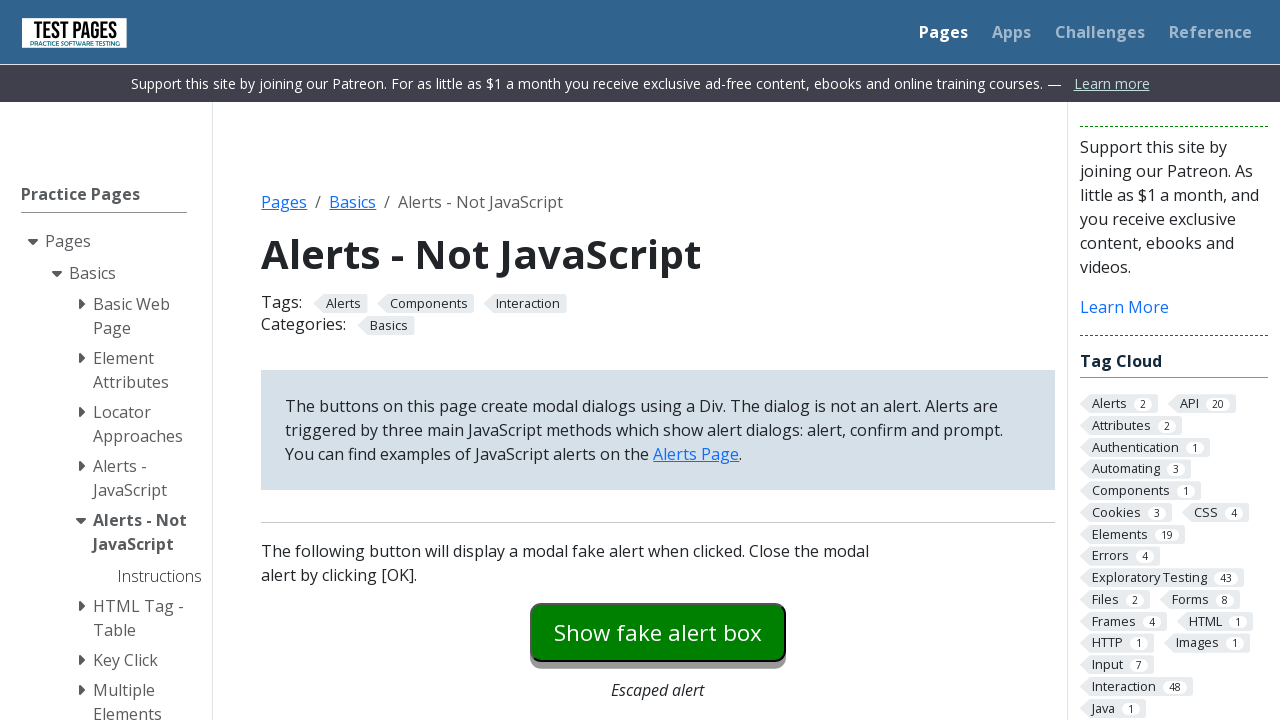

Clicked button to show fake alert popup at (658, 632) on #fakealert
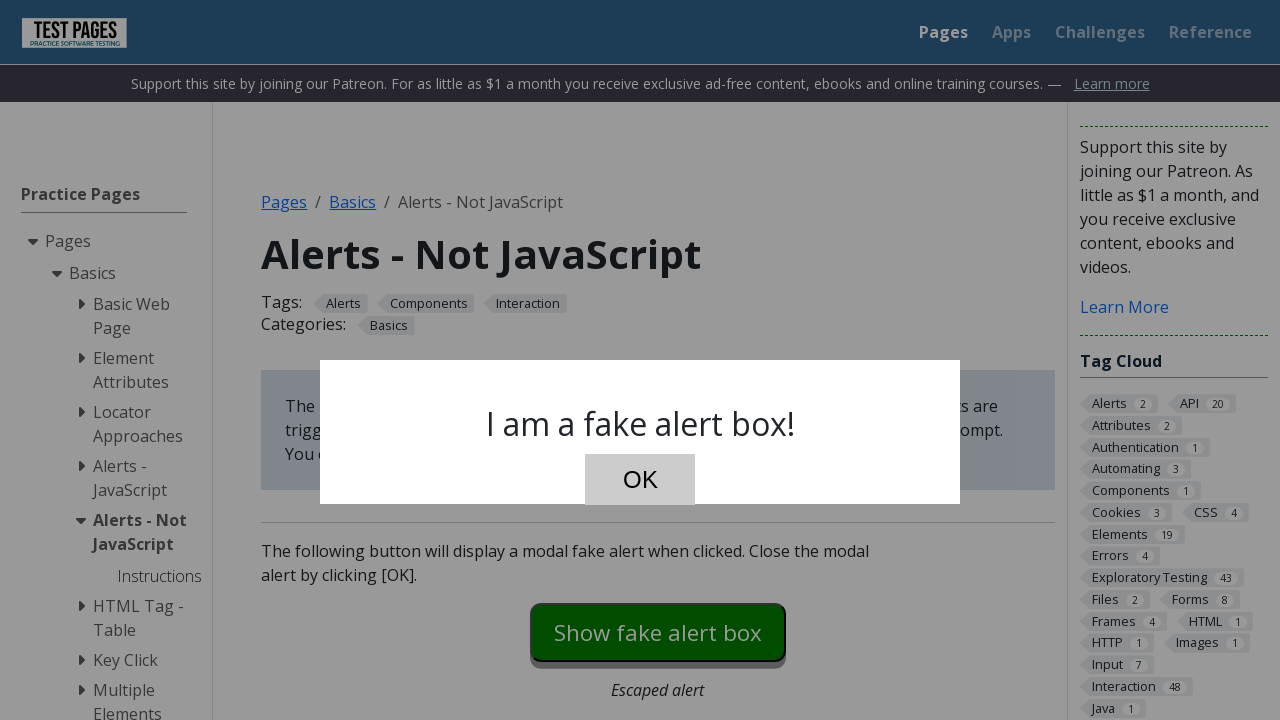

OK button appeared in the fake alert popup
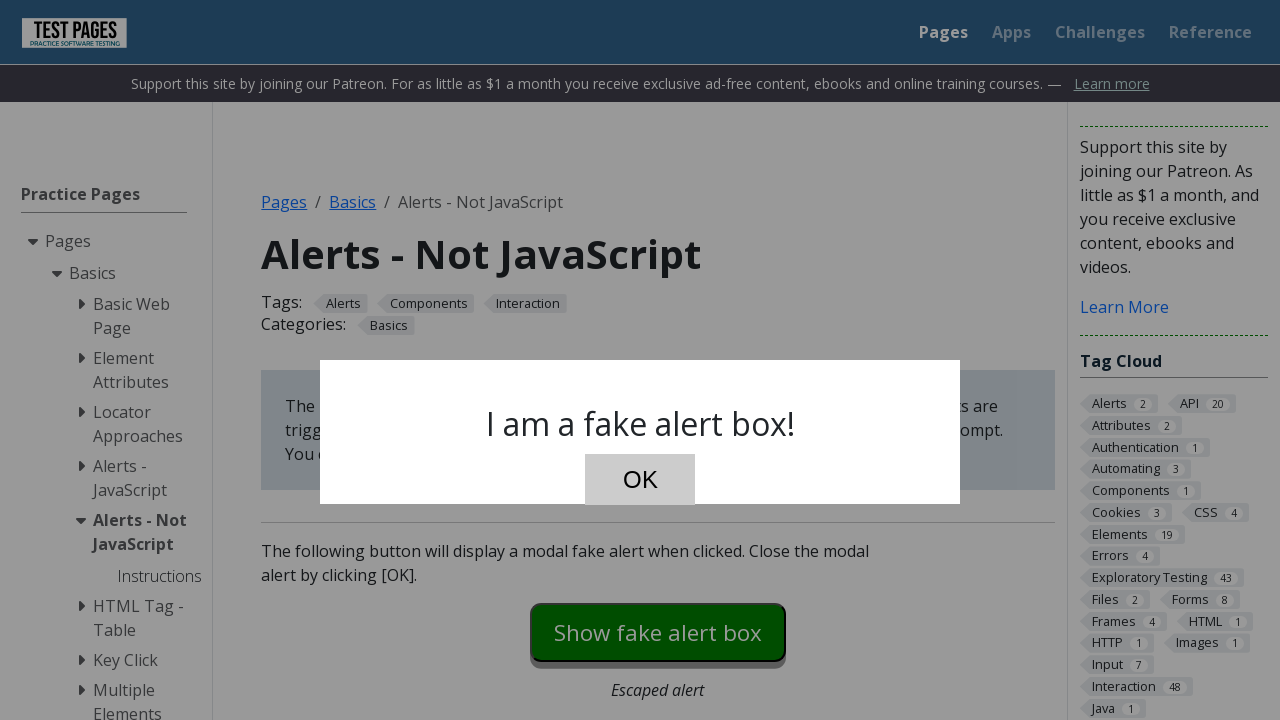

Read alert text: I am a fake alert box!
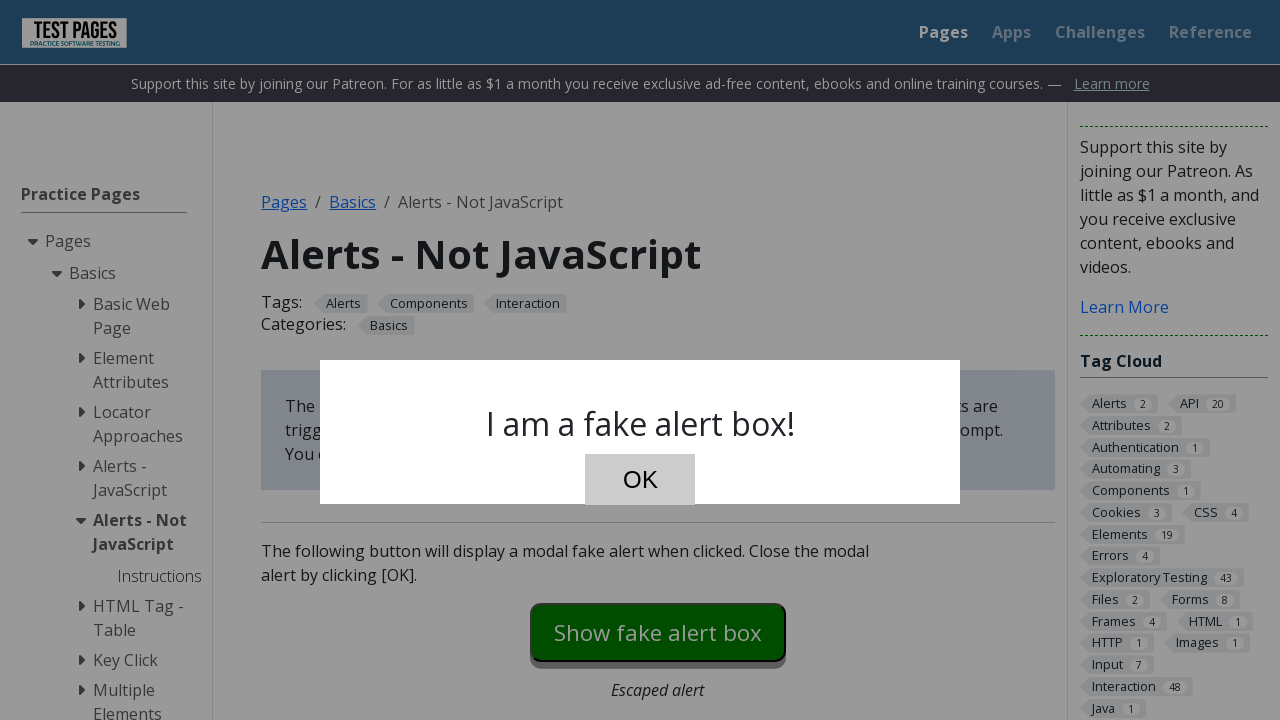

Clicked OK button to dismiss the fake alert at (640, 480) on #dialog-ok
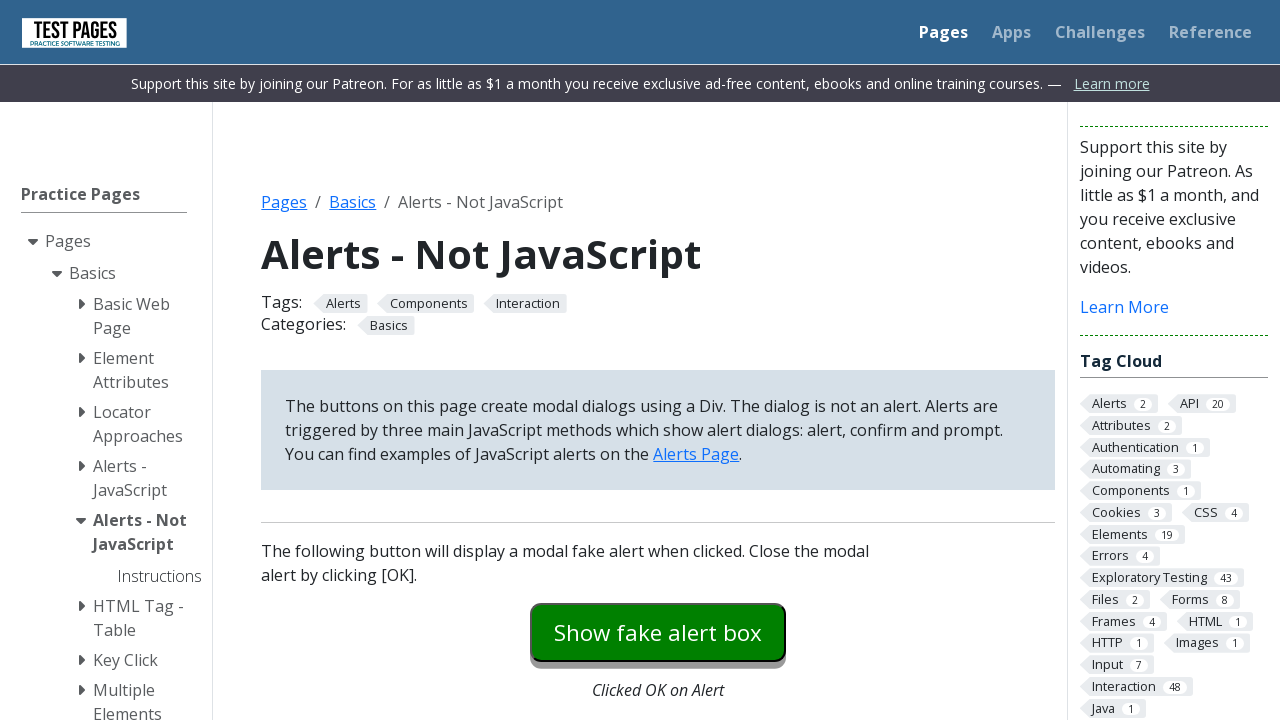

Verified that the fake alert popup has been dismissed
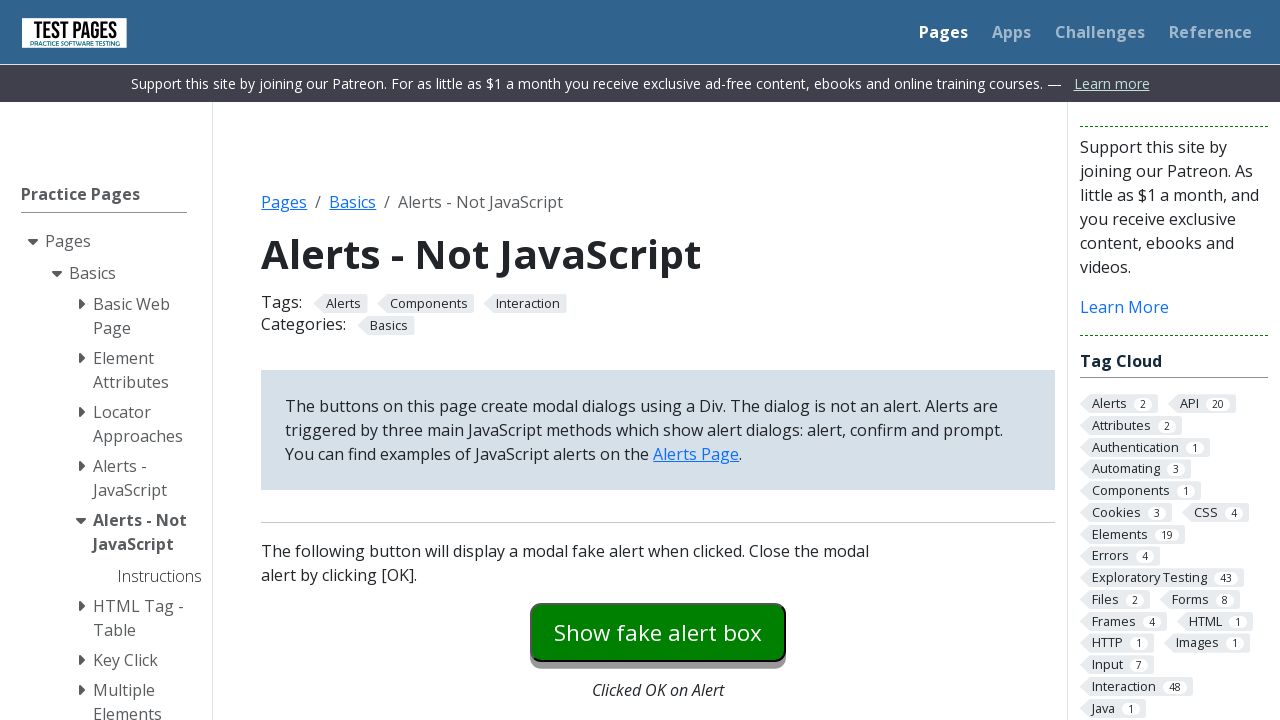

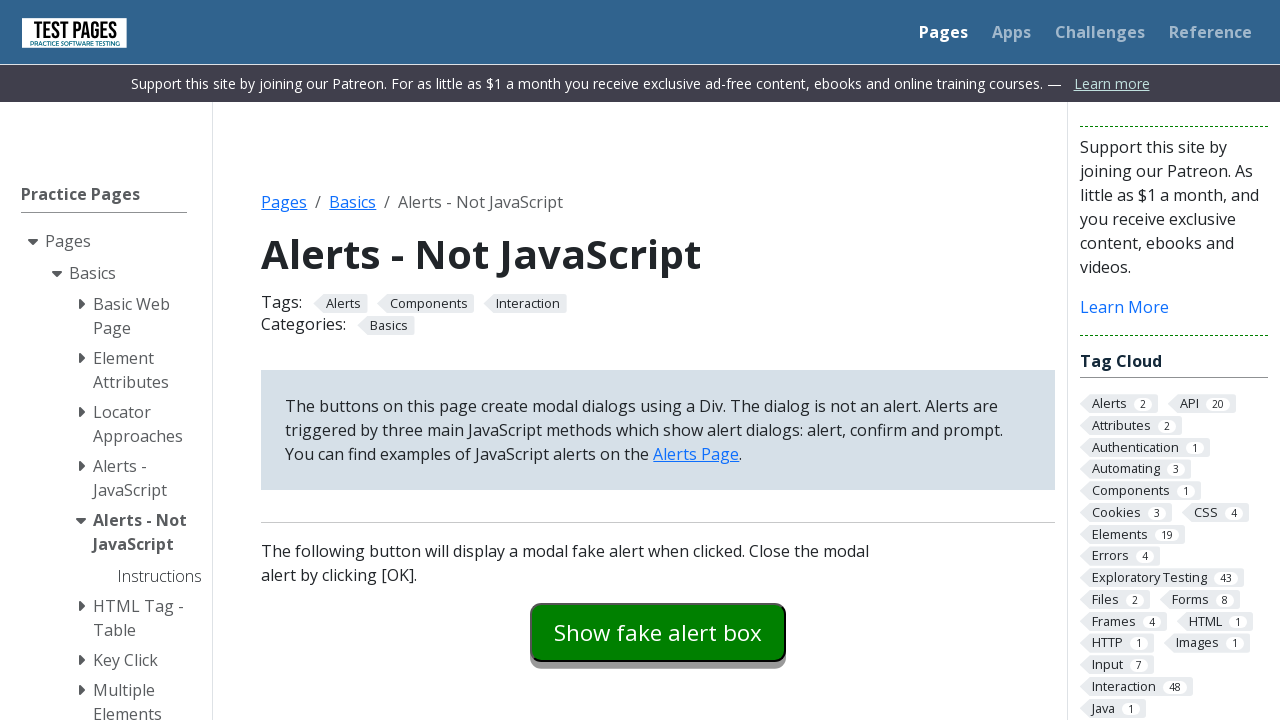